Verifies that an input box contains the expected default value "Hello World!"

Starting URL: https://testautomationpractice.blogspot.com/

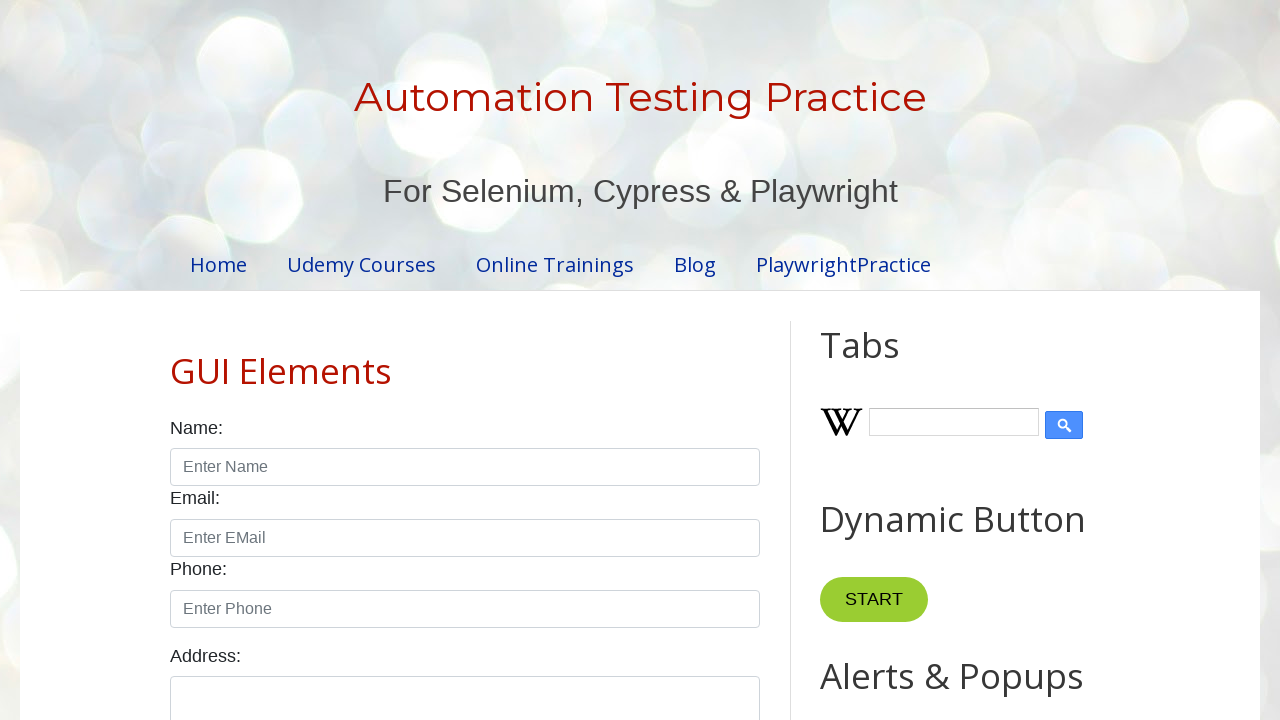

Navigated to test automation practice website
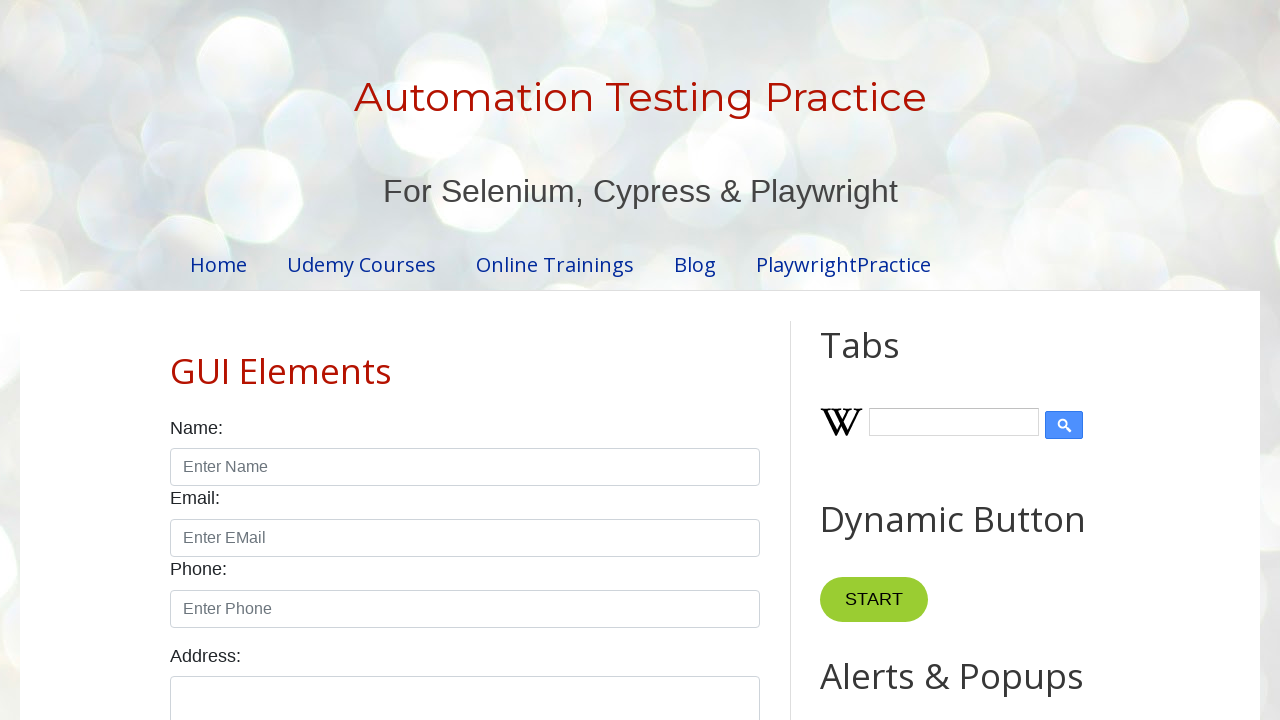

Located input field with id 'field1'
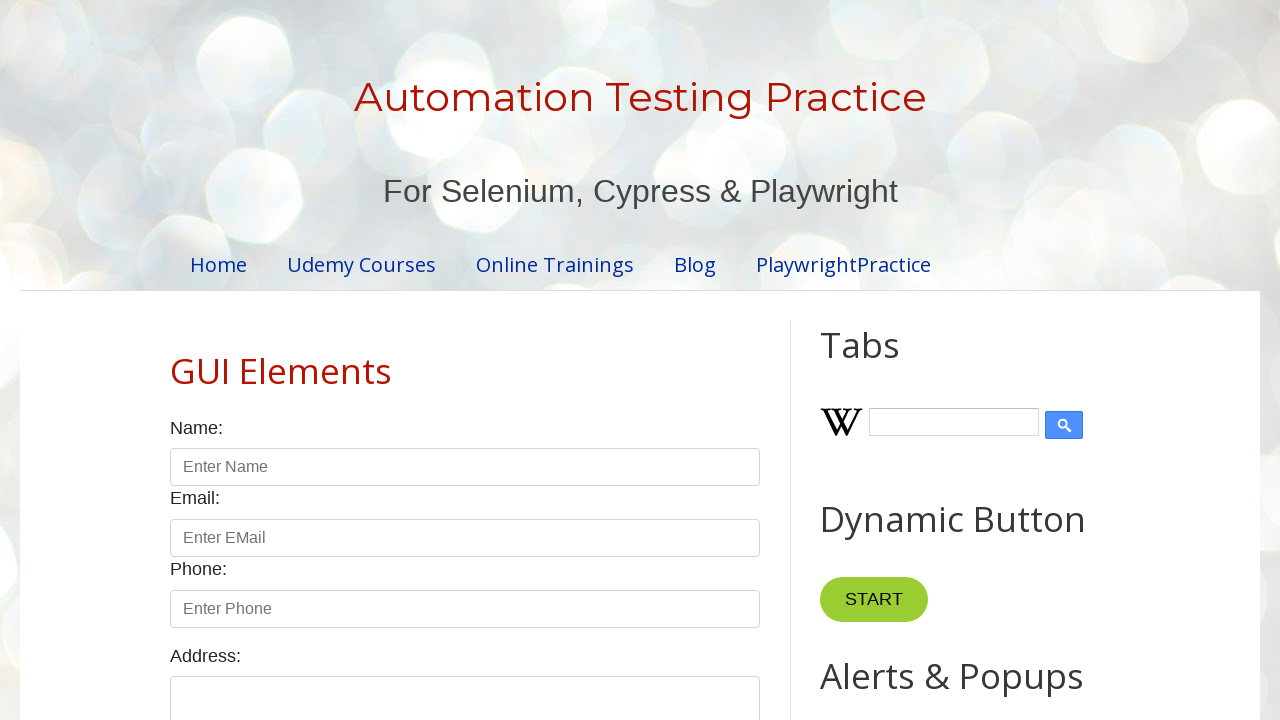

Verified input box contains expected default value 'Hello World!'
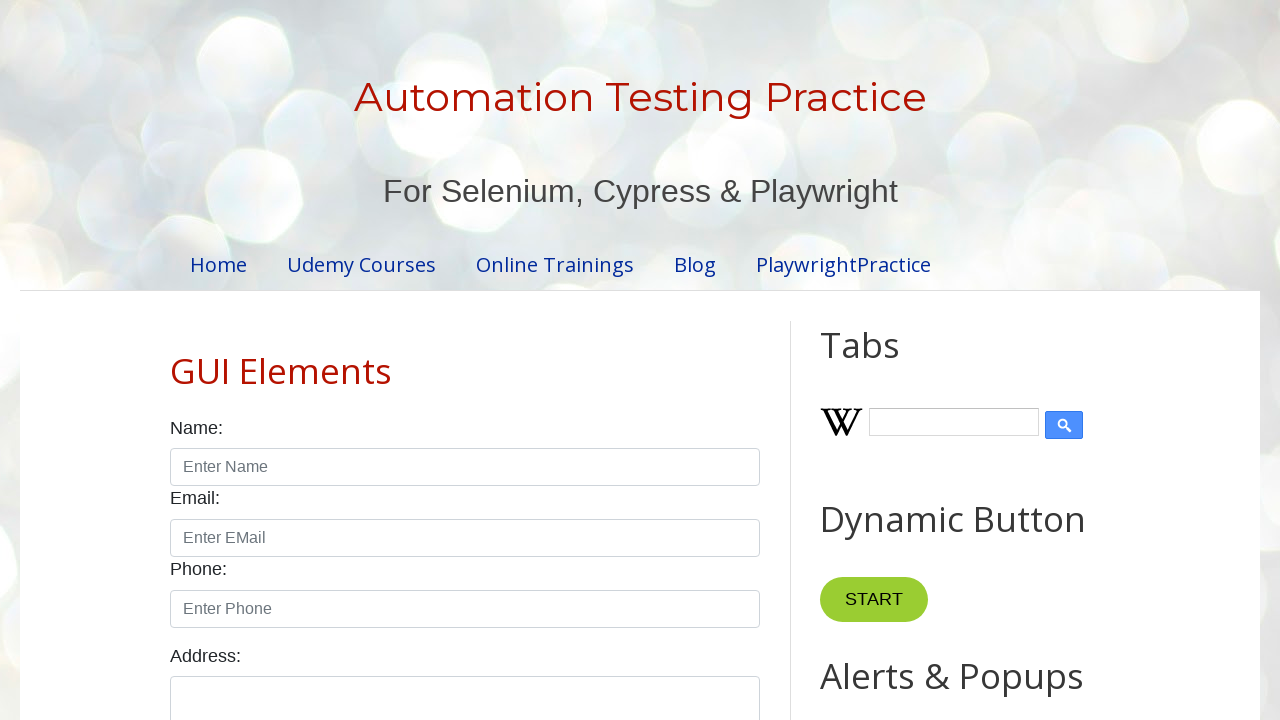

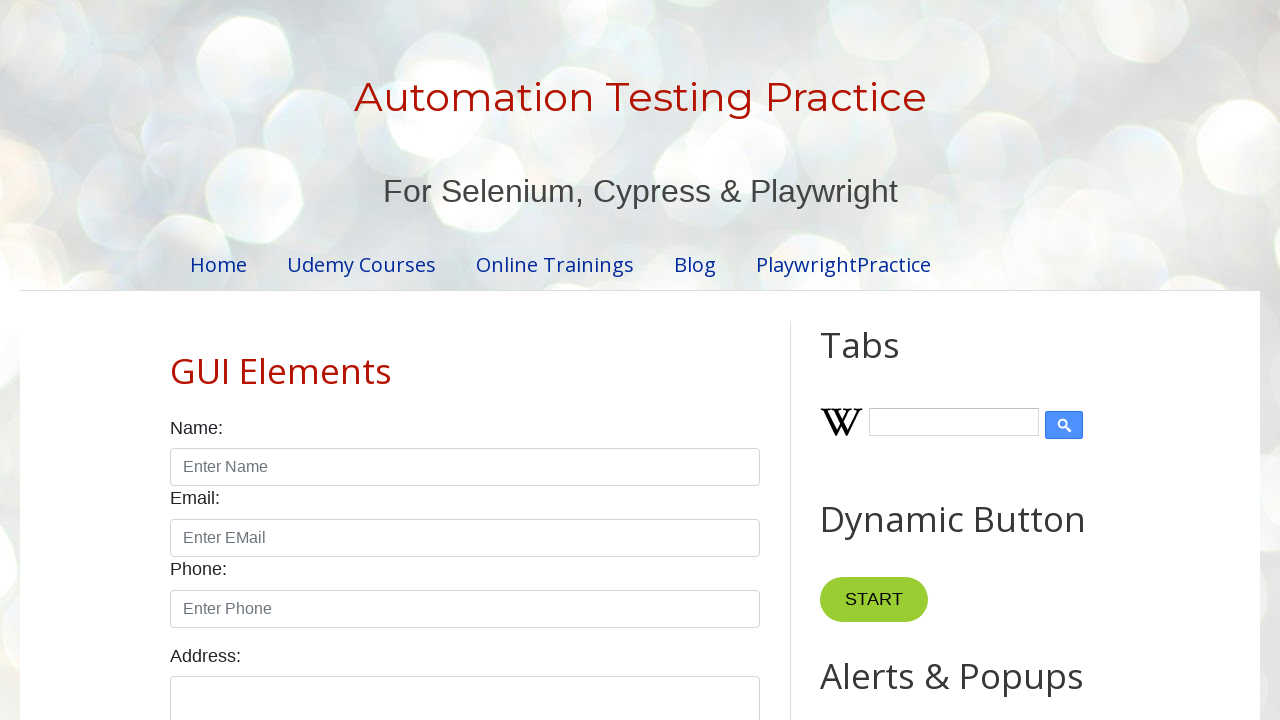